Tests form editing functionality on a Selenium practice site by navigating to the Edit page, filling input fields, appending text, clearing a field, and verifying text content.

Starting URL: https://manojkumar4636.github.io/Selenium_Practice_Hub/home.html

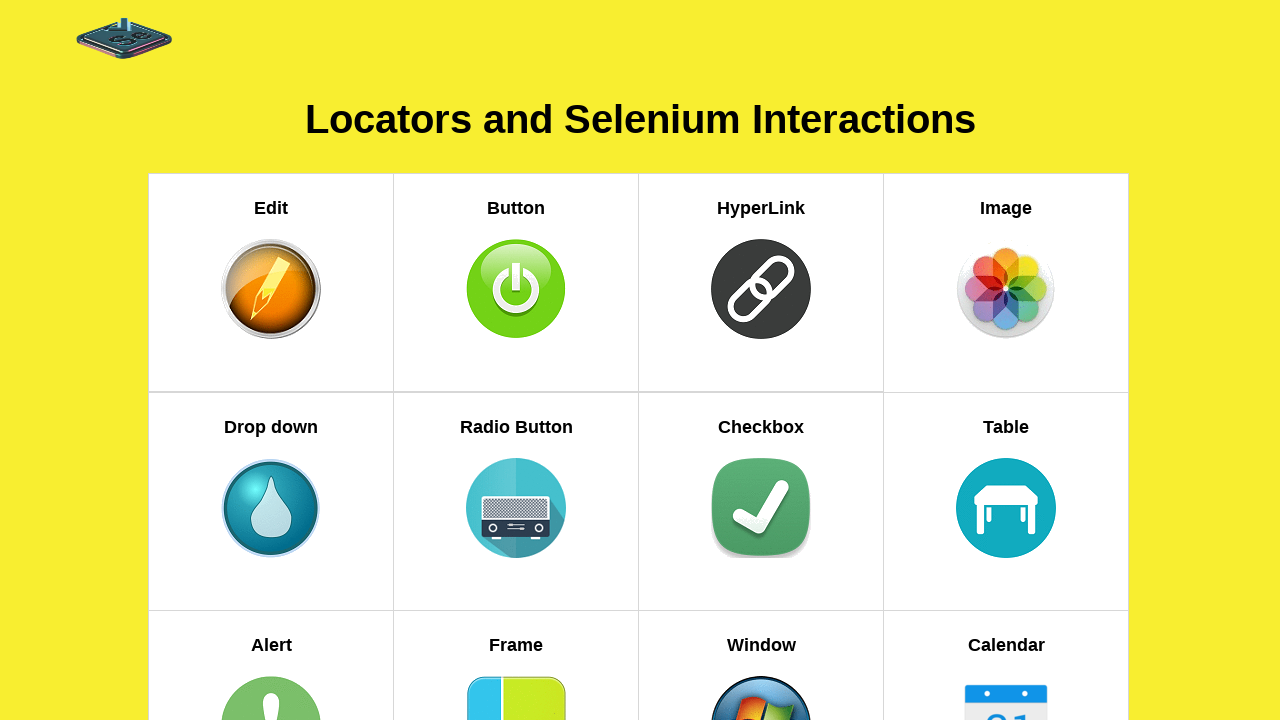

Verified current URL is the home page
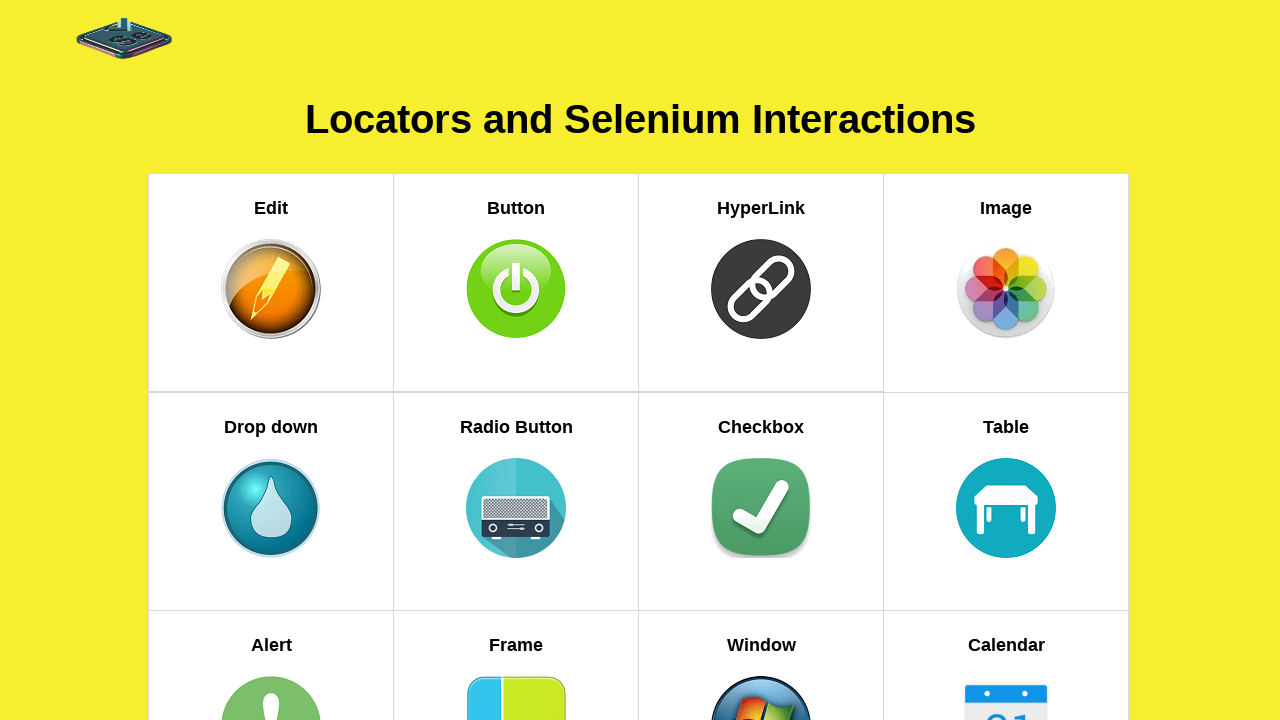

Verified page title is 'Selenium Playground'
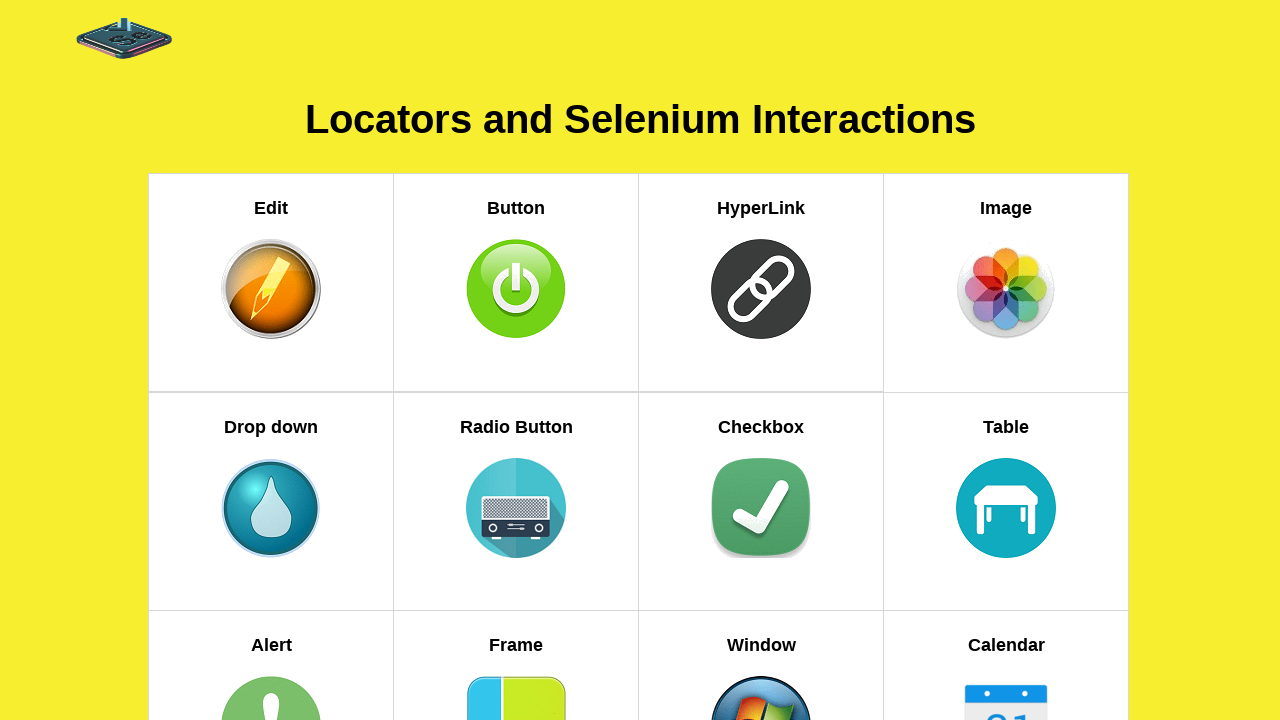

Clicked on Edit page link at (271, 282) on [href='pages/Edit.html']
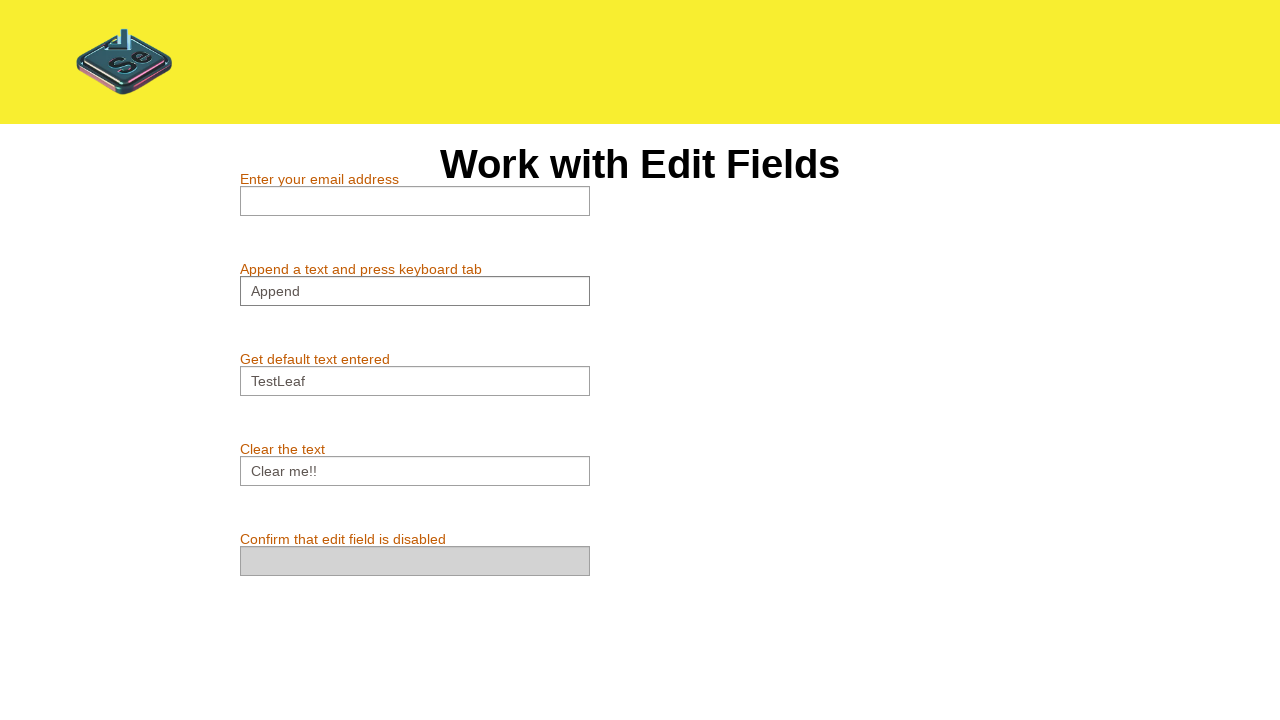

Filled email field with 'test data' on [id='email']
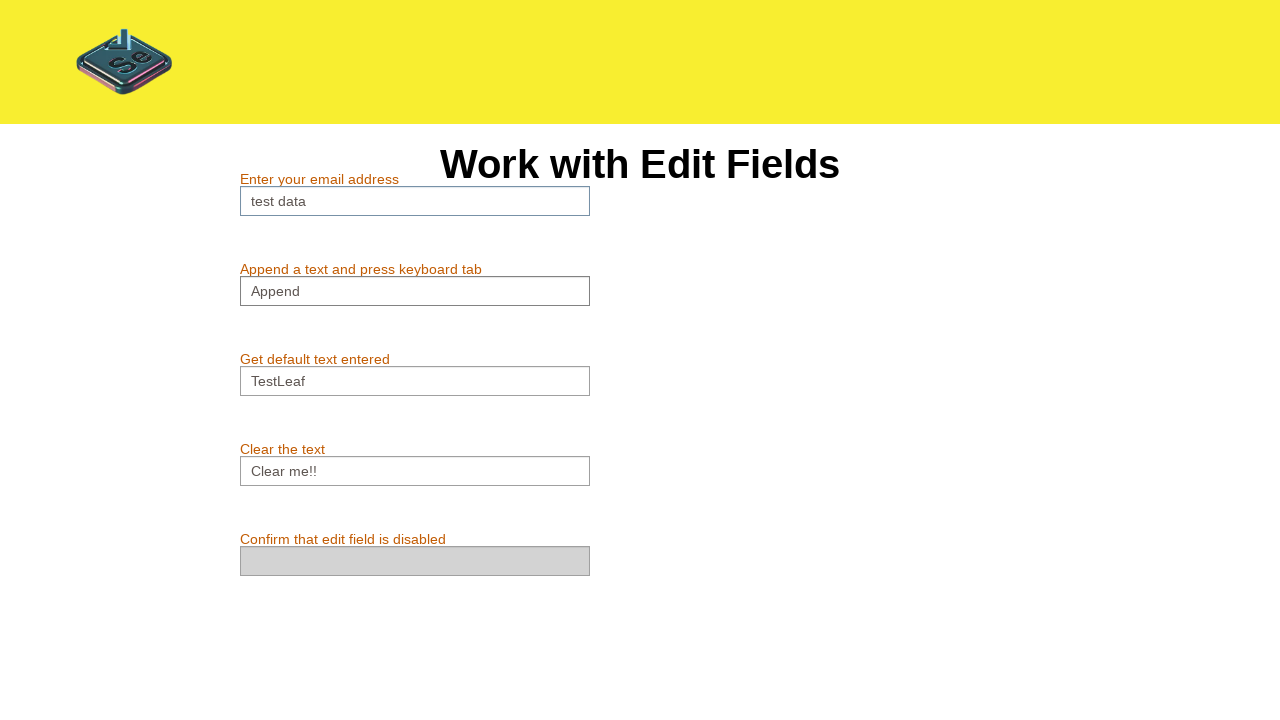

Filled append field with 'Appending' on [value='Append ']
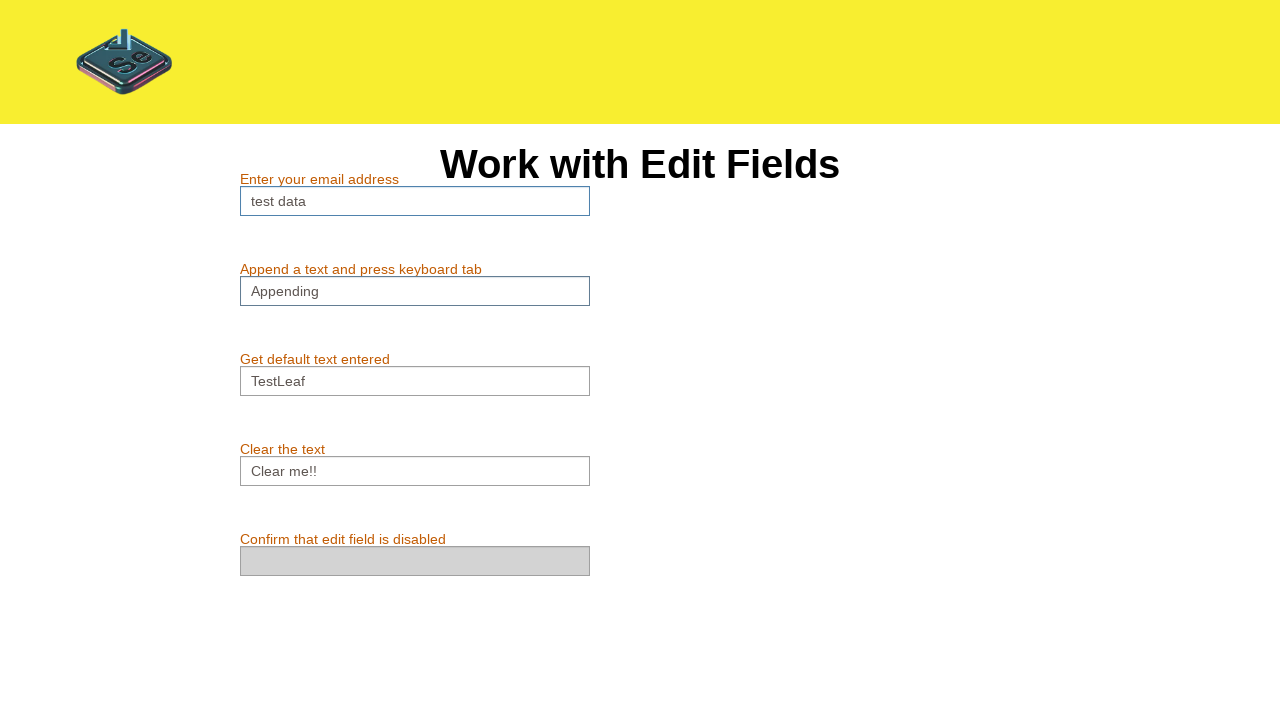

Cleared the 'Clear me!!' field on [value='Clear me!!']
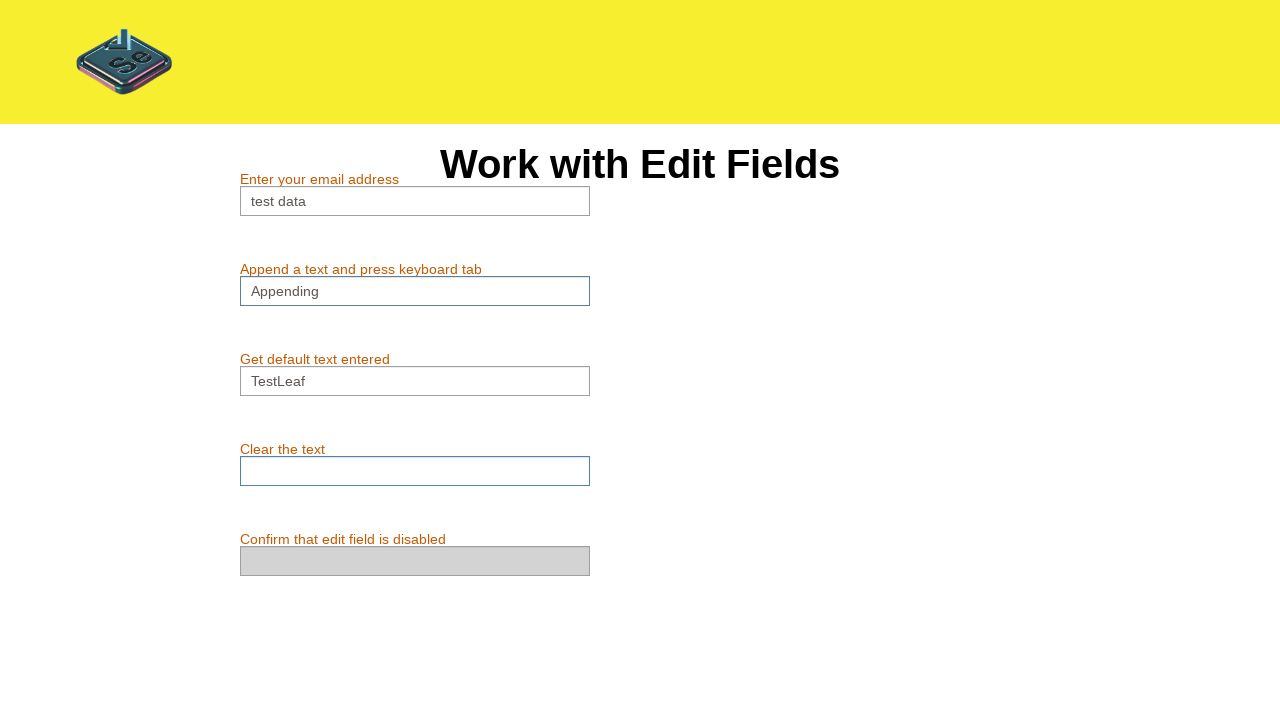

Retrieved value from TestLeaf field
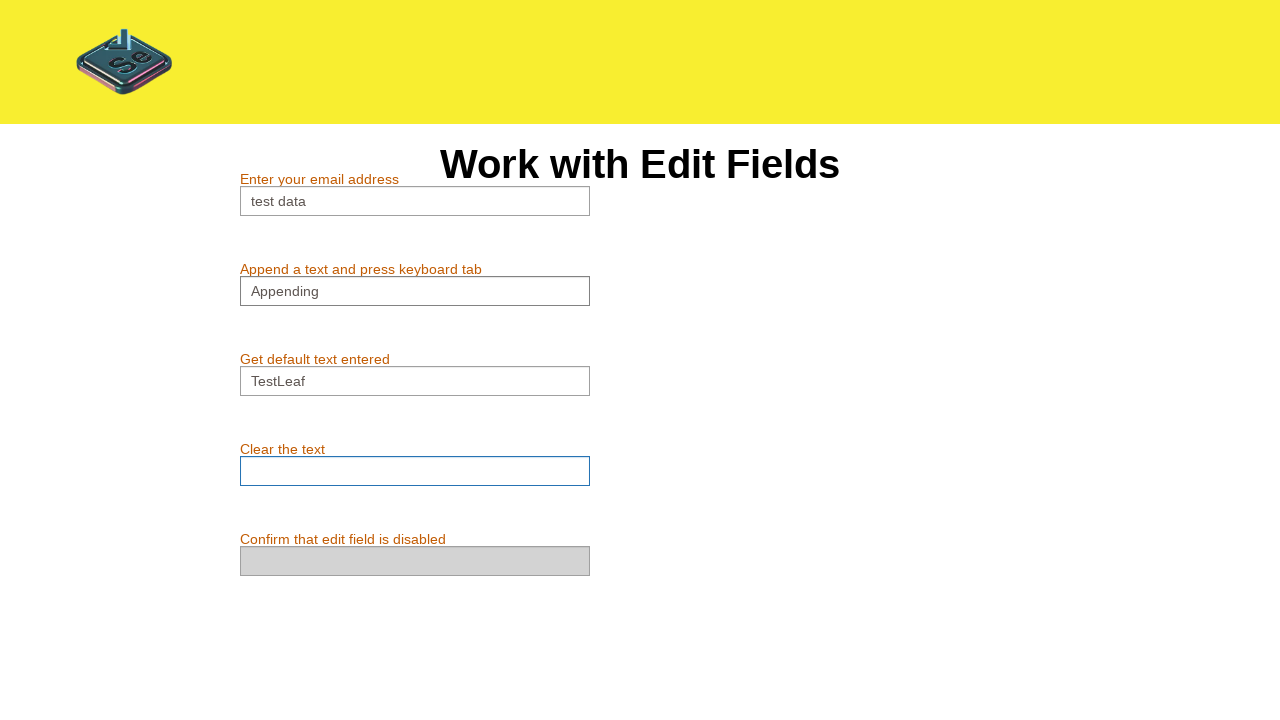

Retrieved text from 'Get default text entered' element
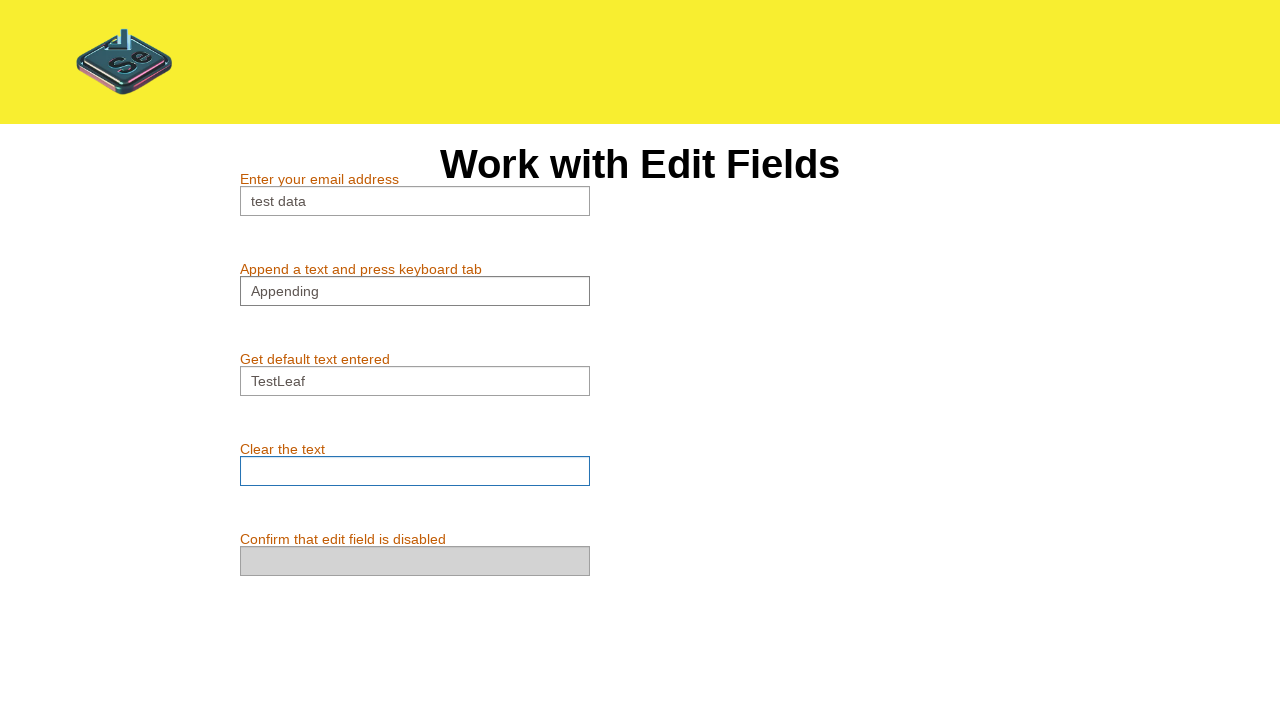

Verified TestLeaf field value equals 'TestLeaf'
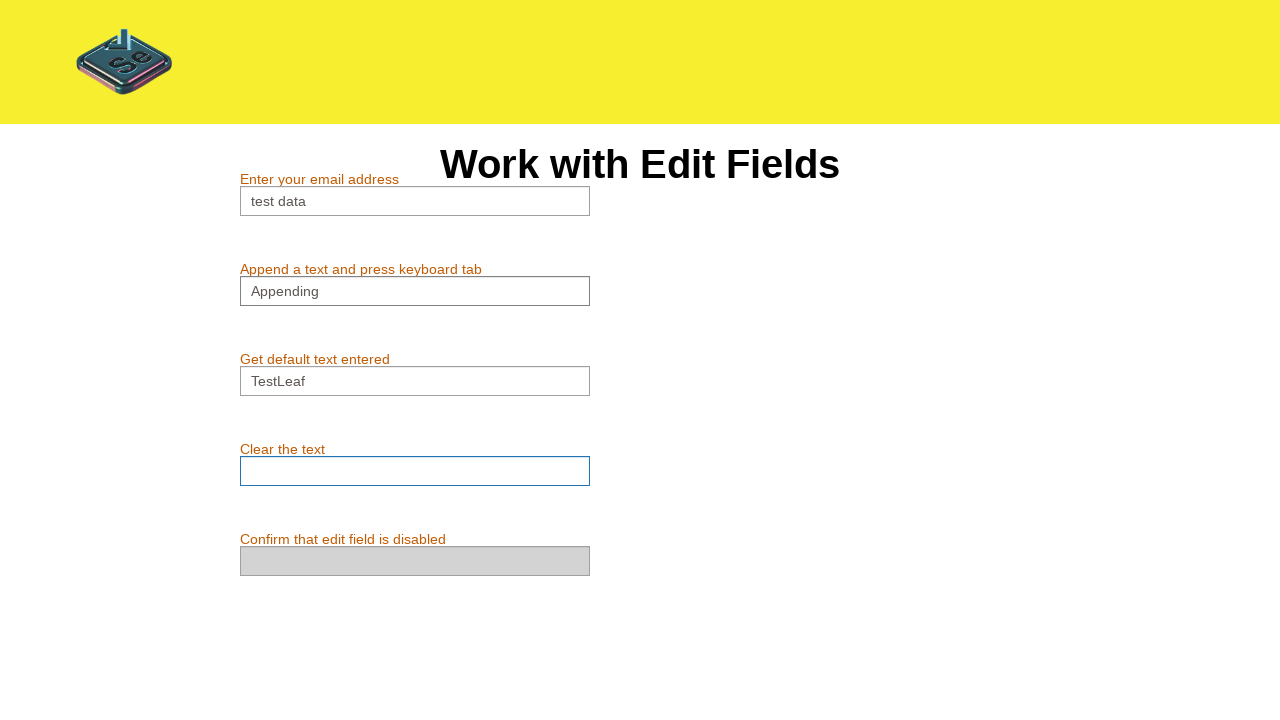

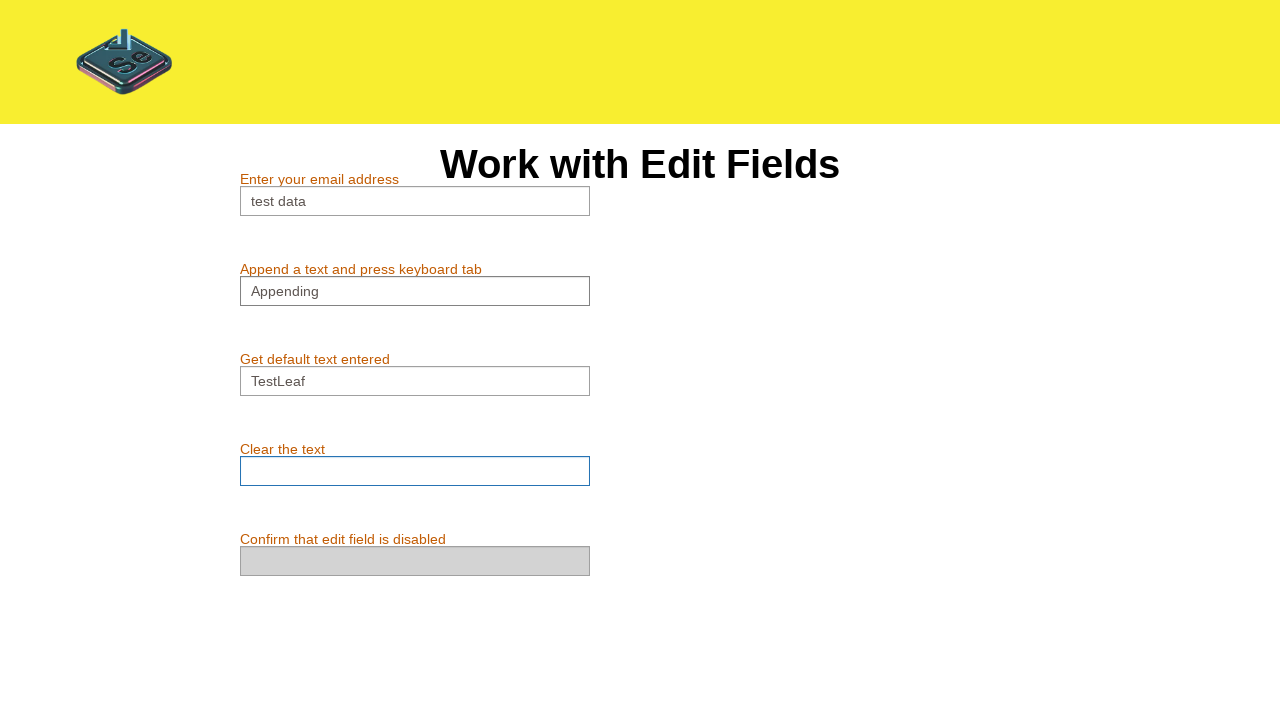